Tests hover menu interaction by hovering over a menu element, clicking on the Portfolio link, then switching to a new window and verifying an element exists.

Starting URL: https://popageorgianvictor.github.io/PRESENTATION-SITE/

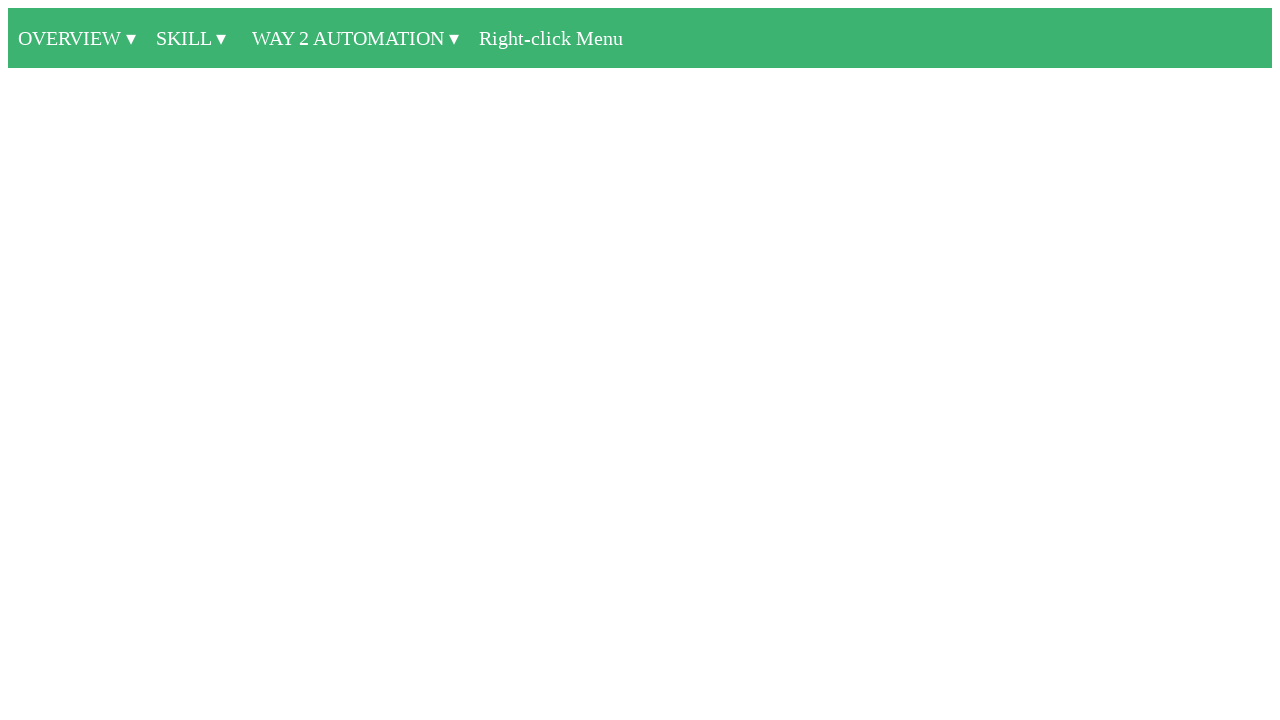

Hovered over menu element at (77, 38) on #container a >> nth=0
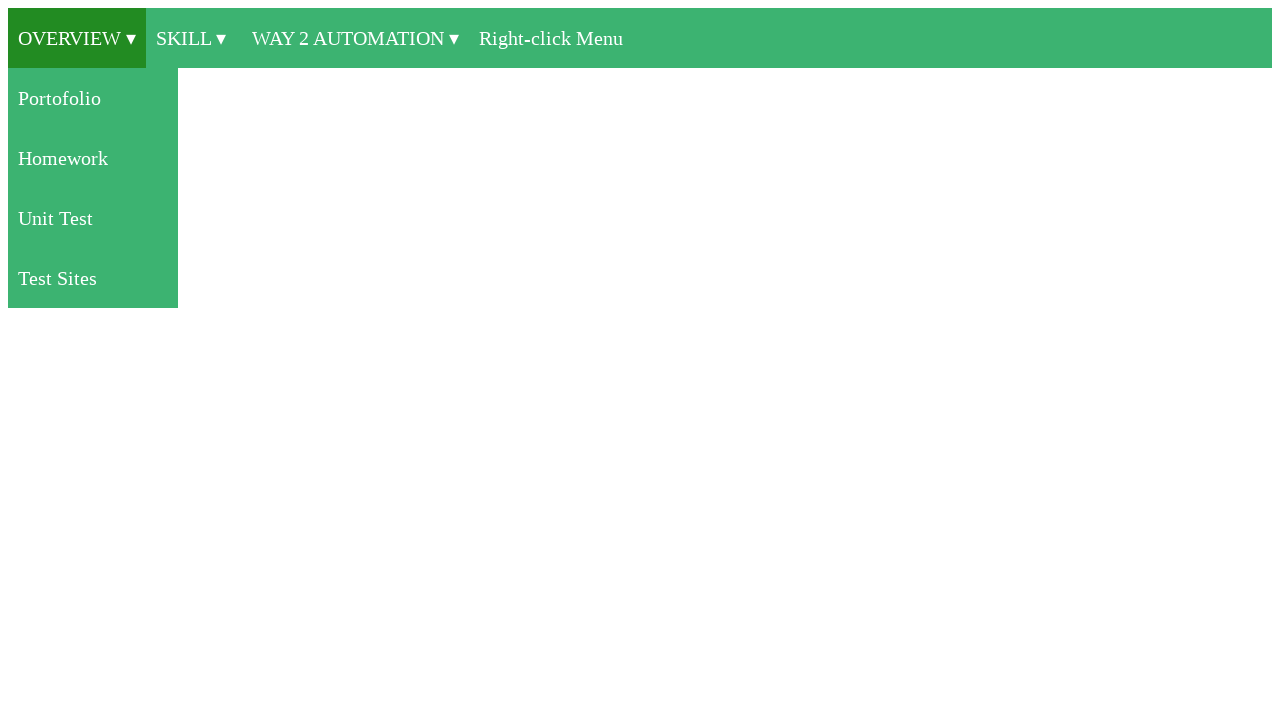

Clicked on Portfolio link at (93, 98) on text=Portofolio
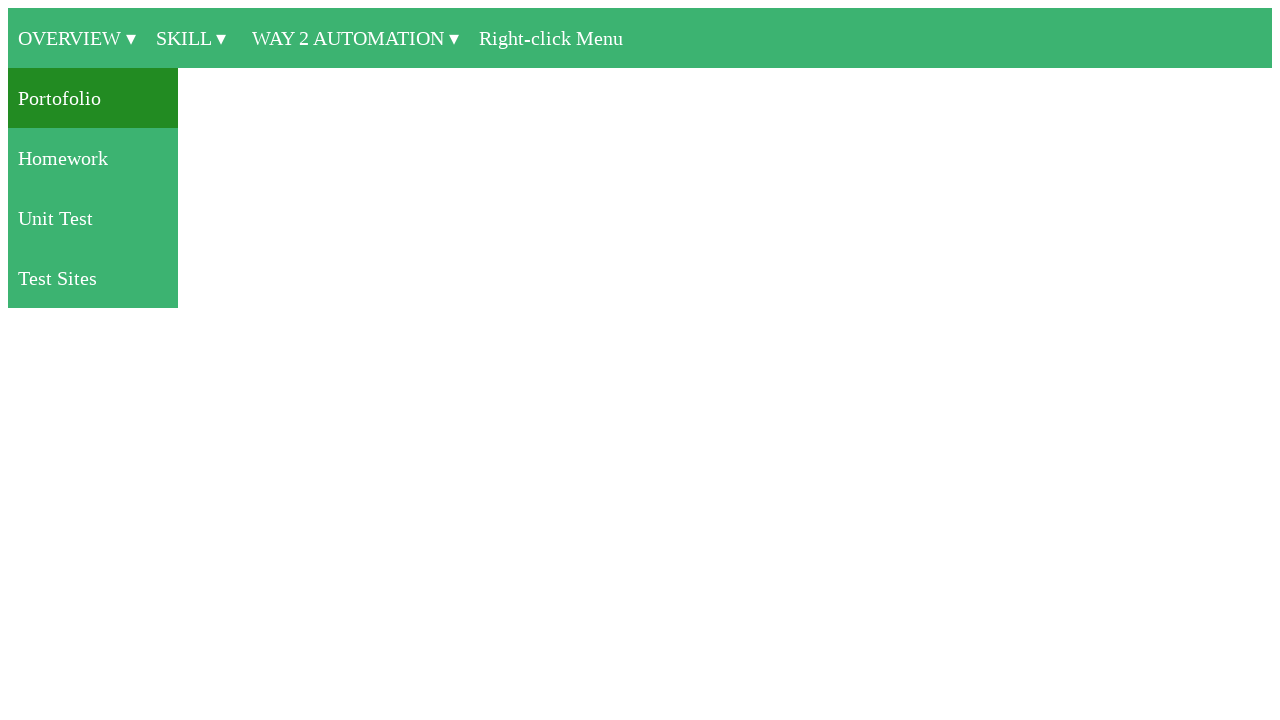

Waited 3 seconds for new window to open
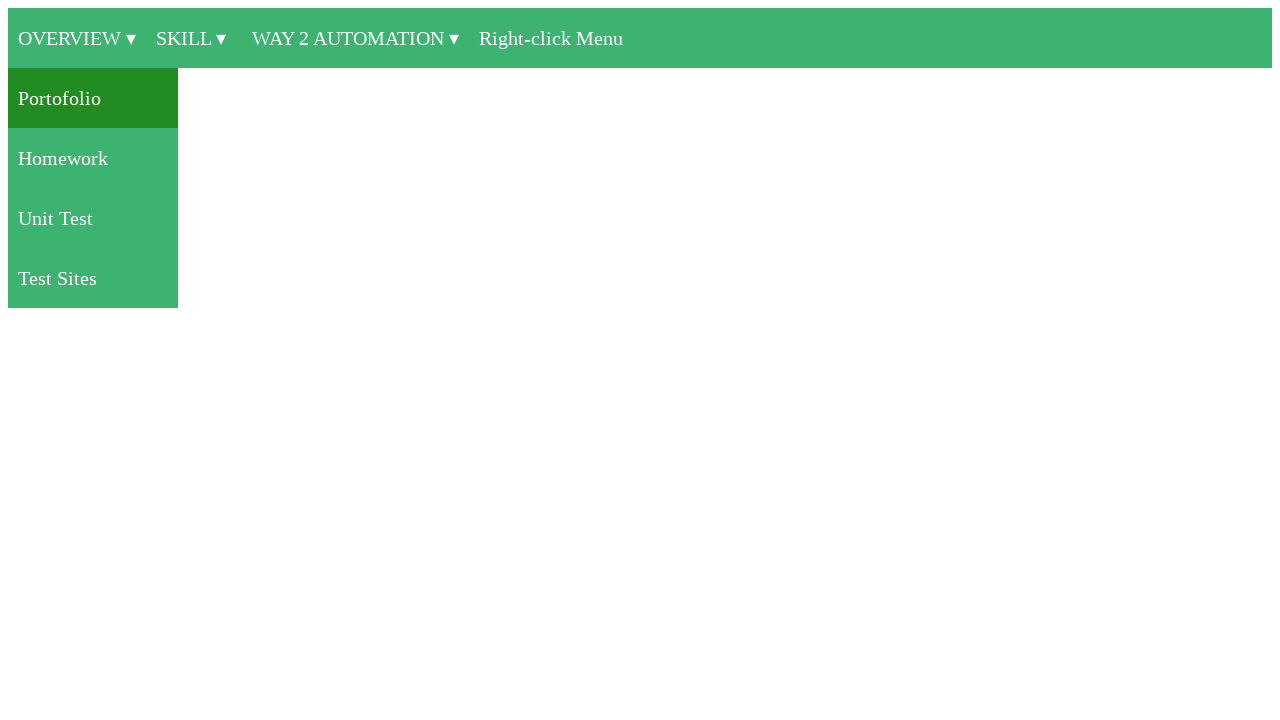

Switched to new window/tab
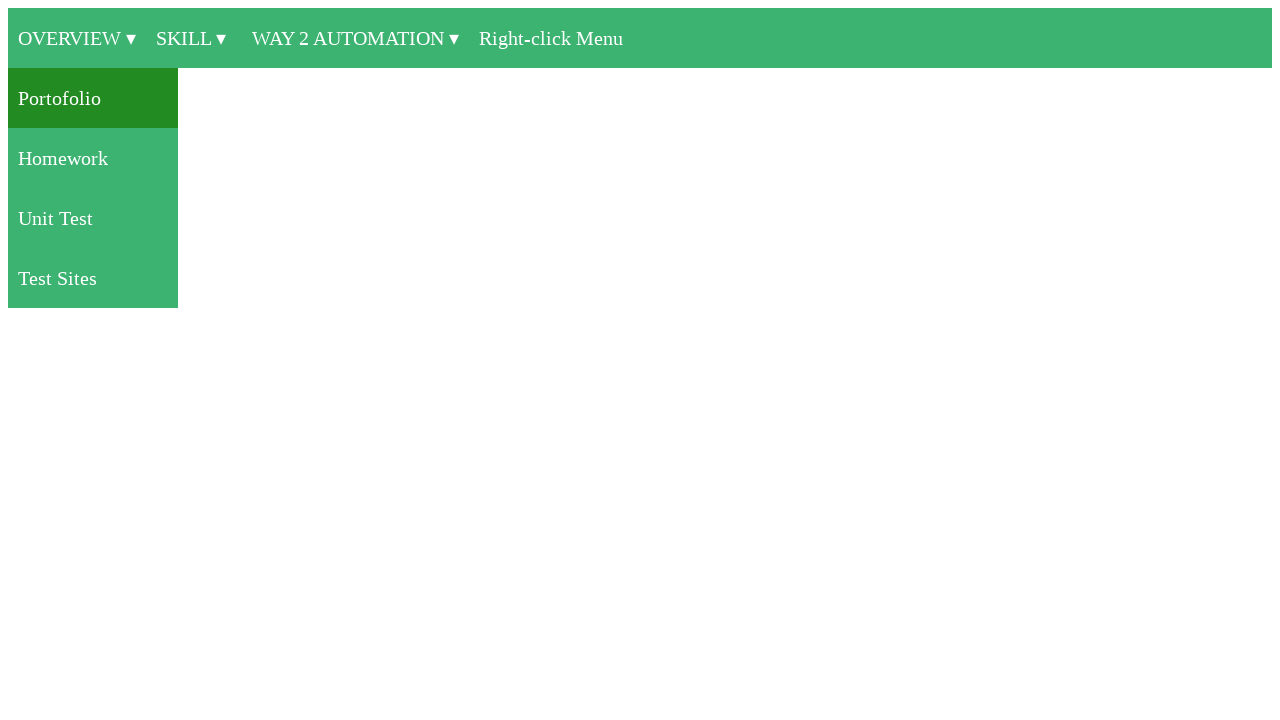

Verified PORTOFOLIO element exists on new page
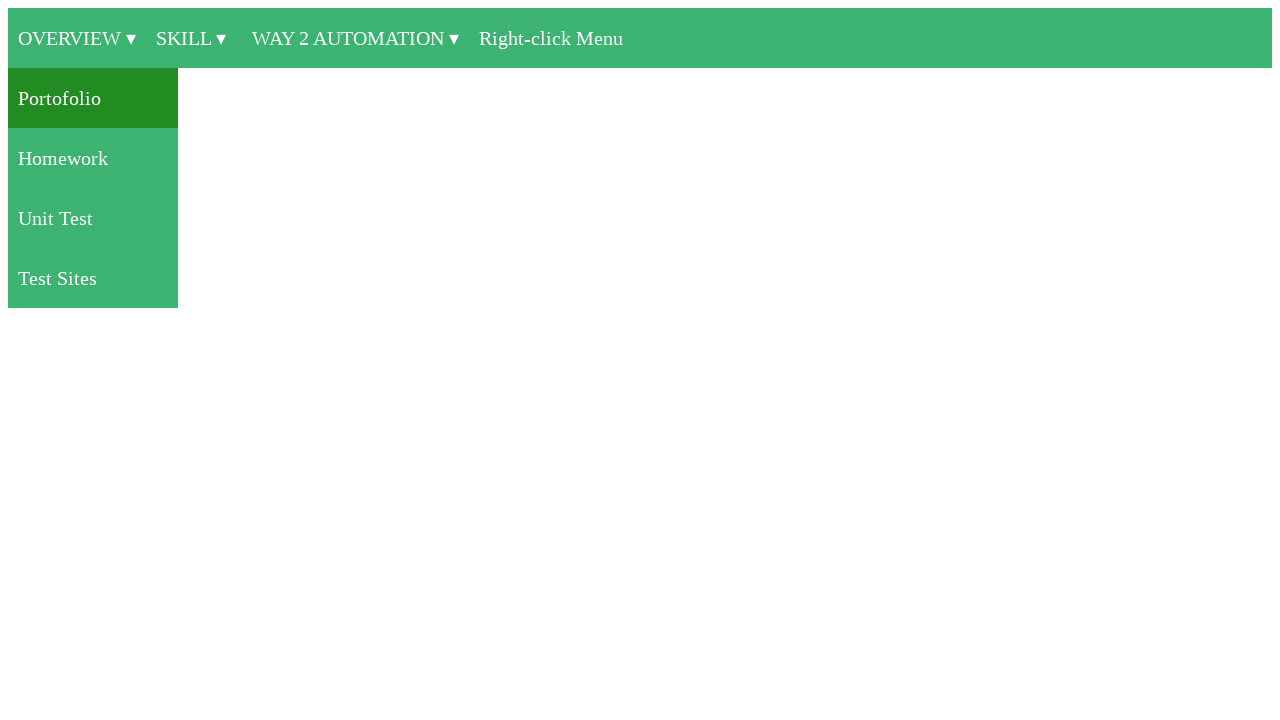

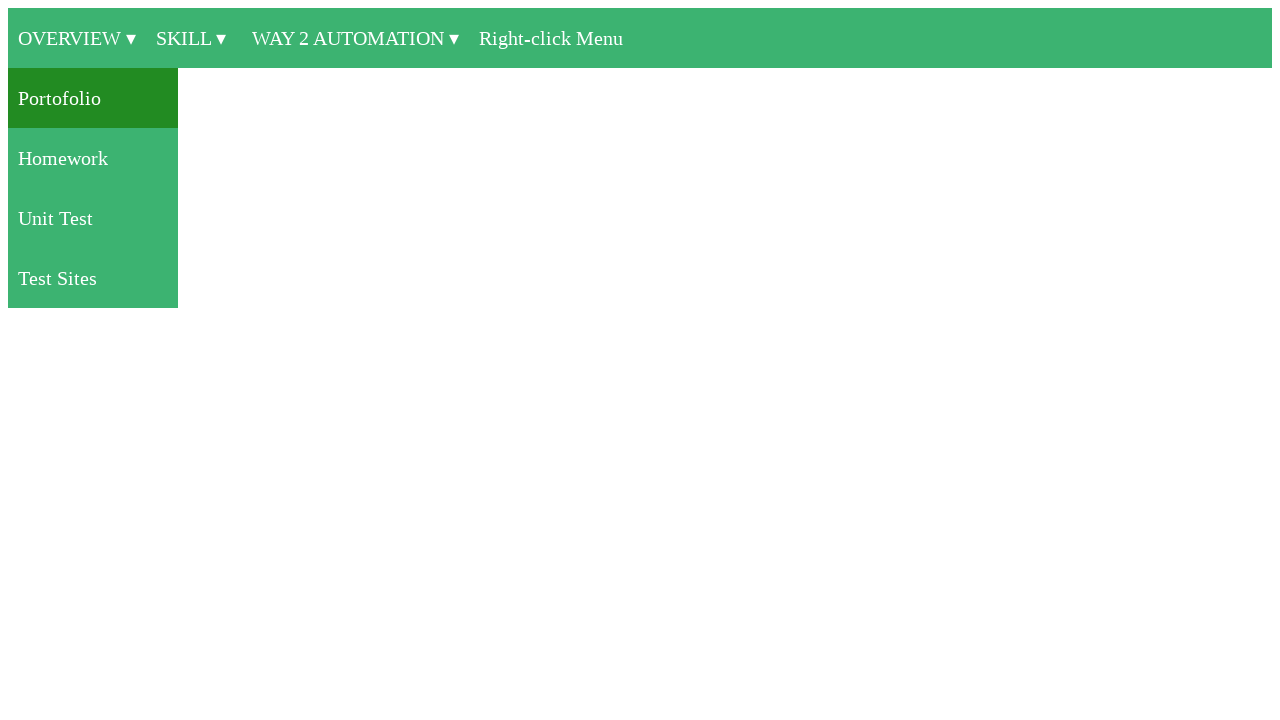